Tests clicking a JS Alert button and verifies the alert message, then checks the result is visible

Starting URL: https://the-internet.herokuapp.com/javascript_alerts

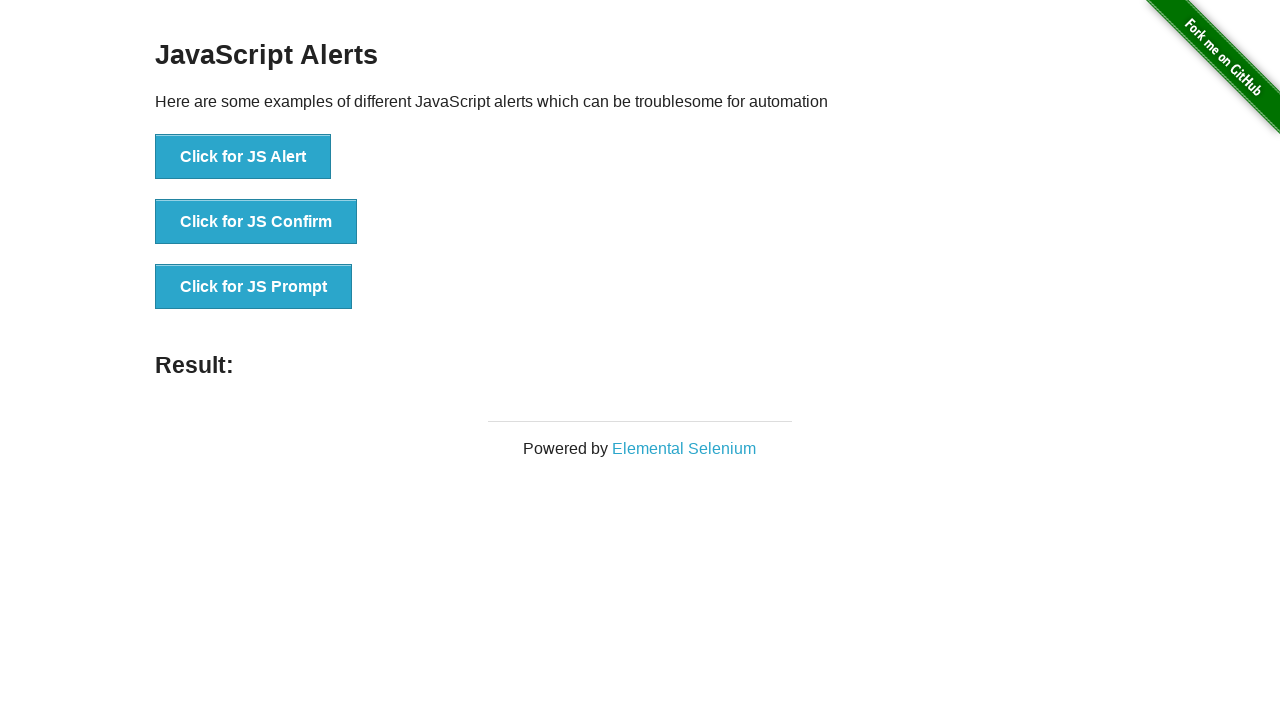

Set up dialog handler to accept alerts
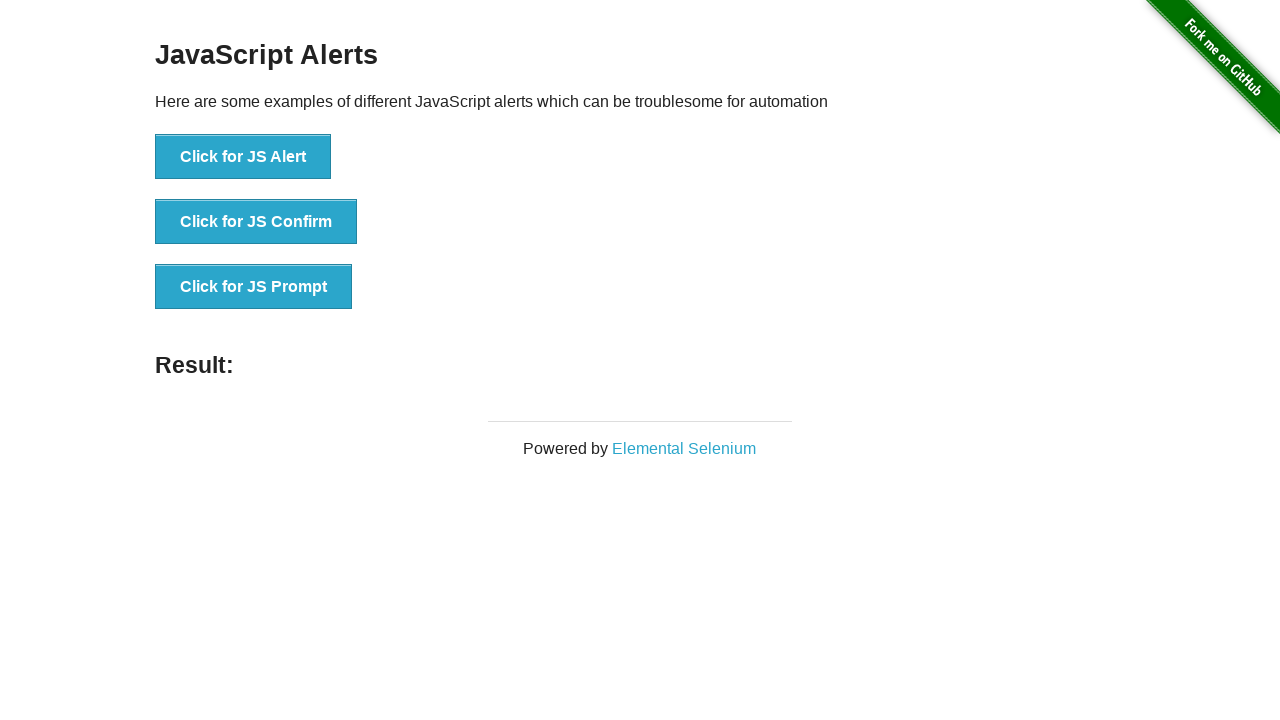

Navigated to JavaScript alerts test page
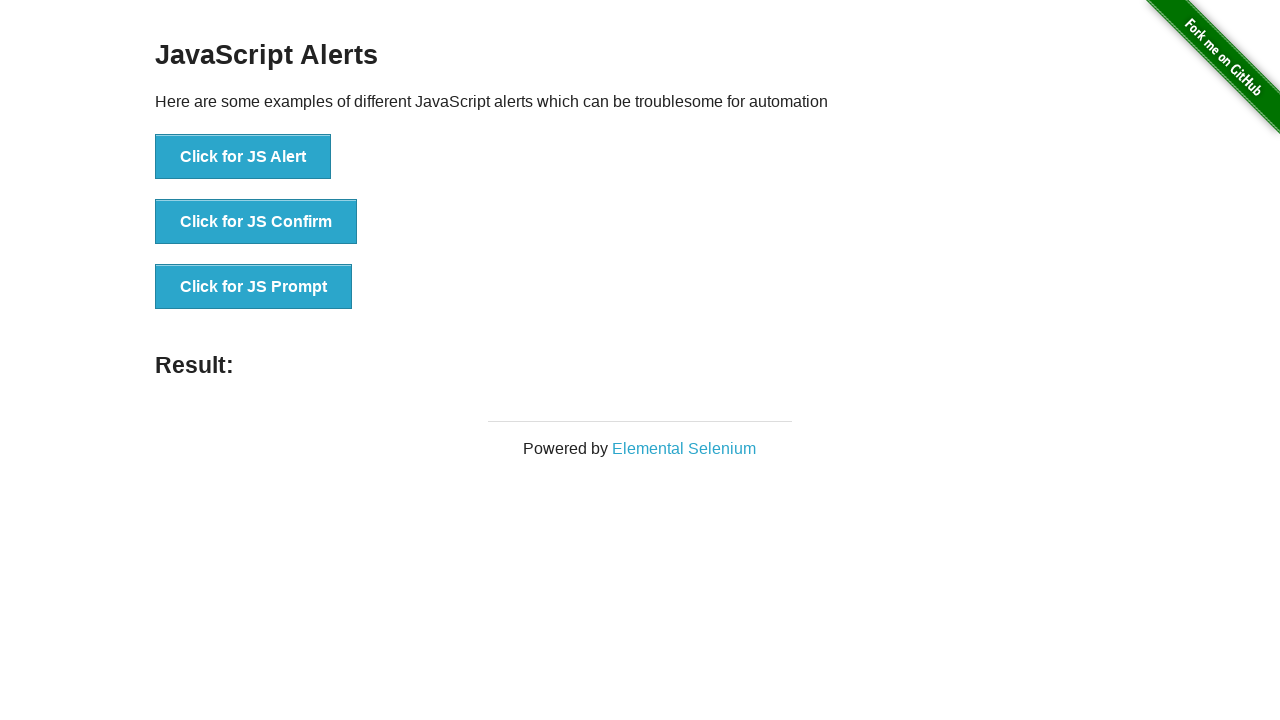

Clicked the JS Alert button at (243, 157) on text=Click for JS Alert
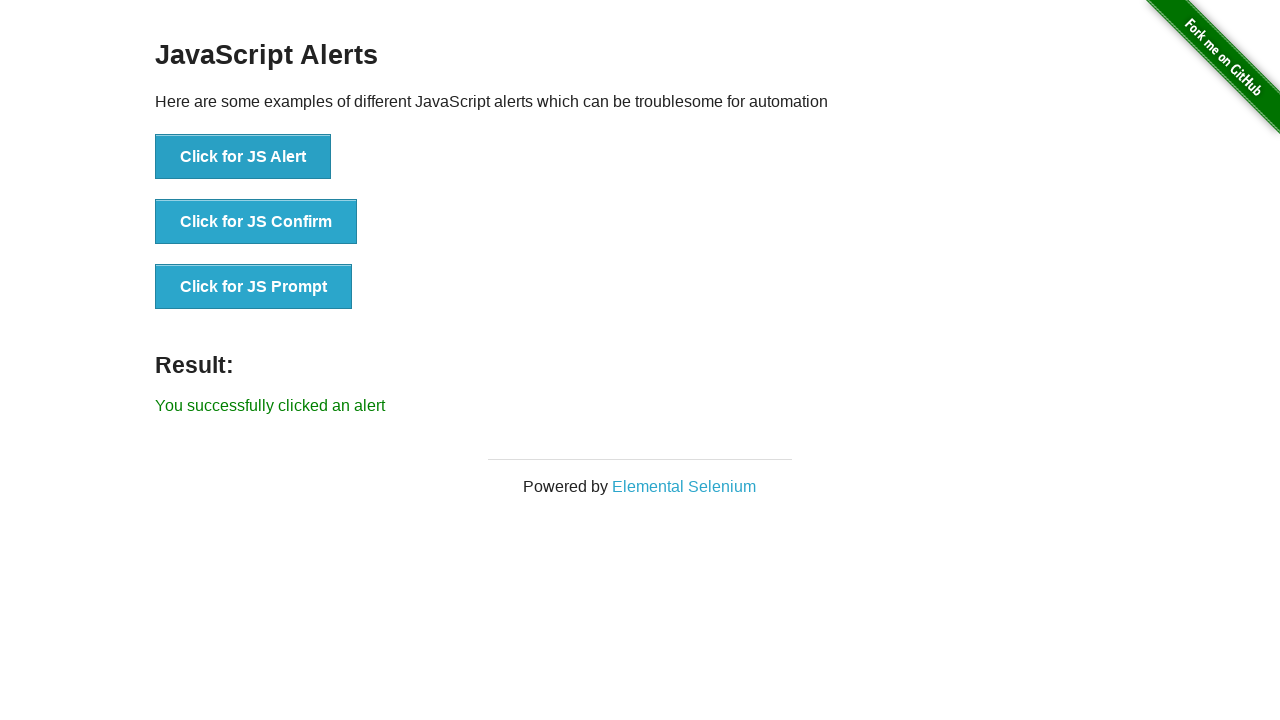

Verified alert result is visible
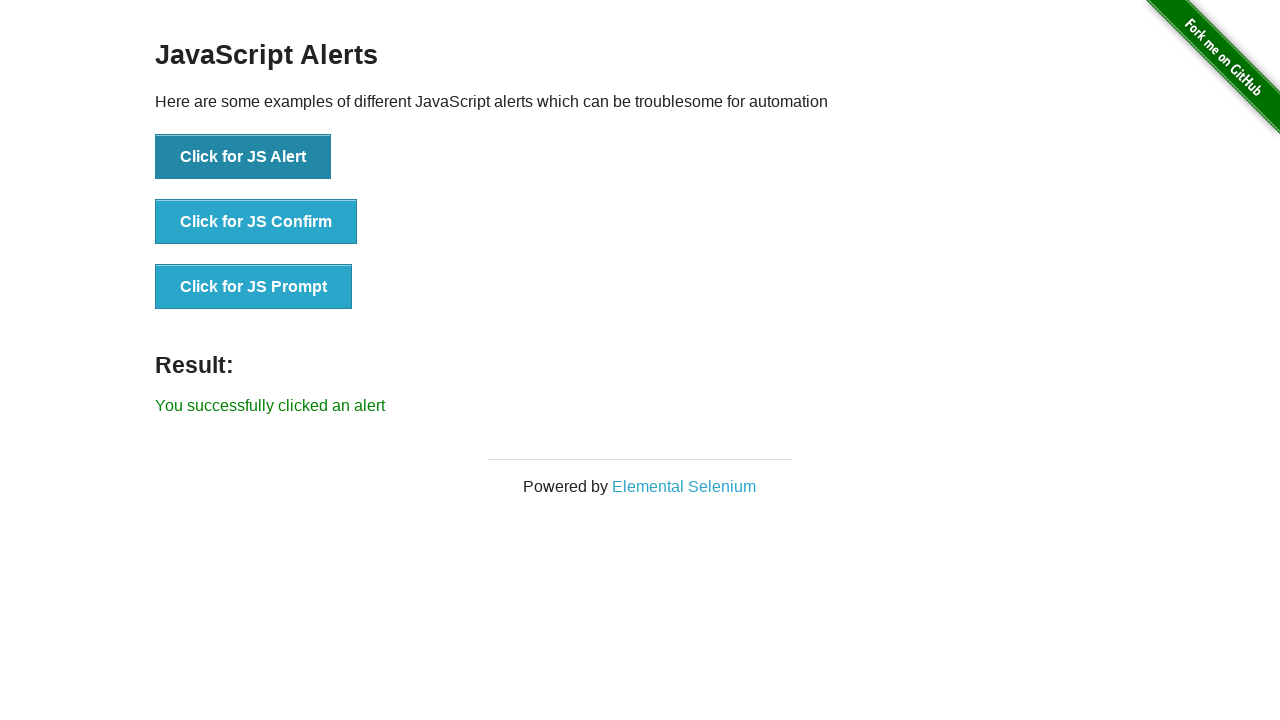

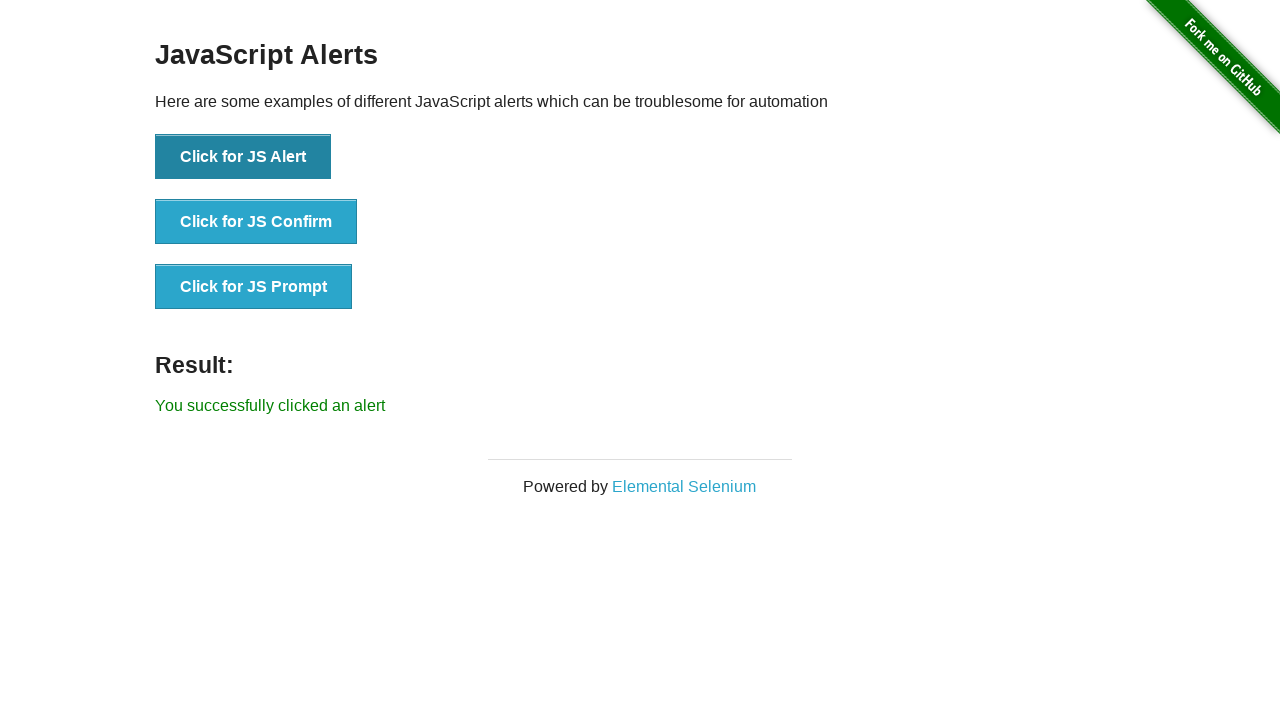